Navigates to the HSD Korean restaurant website, hovers over the menu navigation to reveal submenu, clicks on "All Menu" option, then clicks all "Load More" buttons to fully load the menu page content.

Starting URL: https://www.hsd.co.kr/

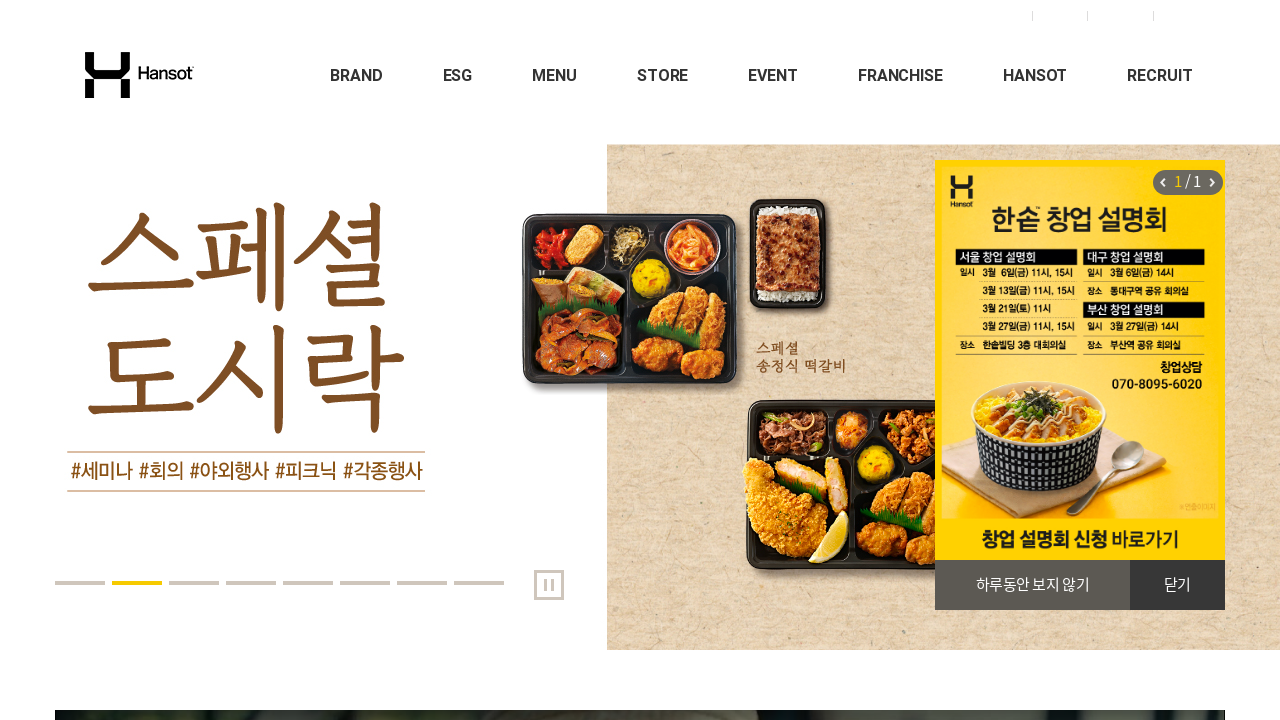

Hovered over menu navigation to reveal submenu at (555, 75) on xpath=//*[@id="gnb"]/div[2]/ul/li[3]/p/a
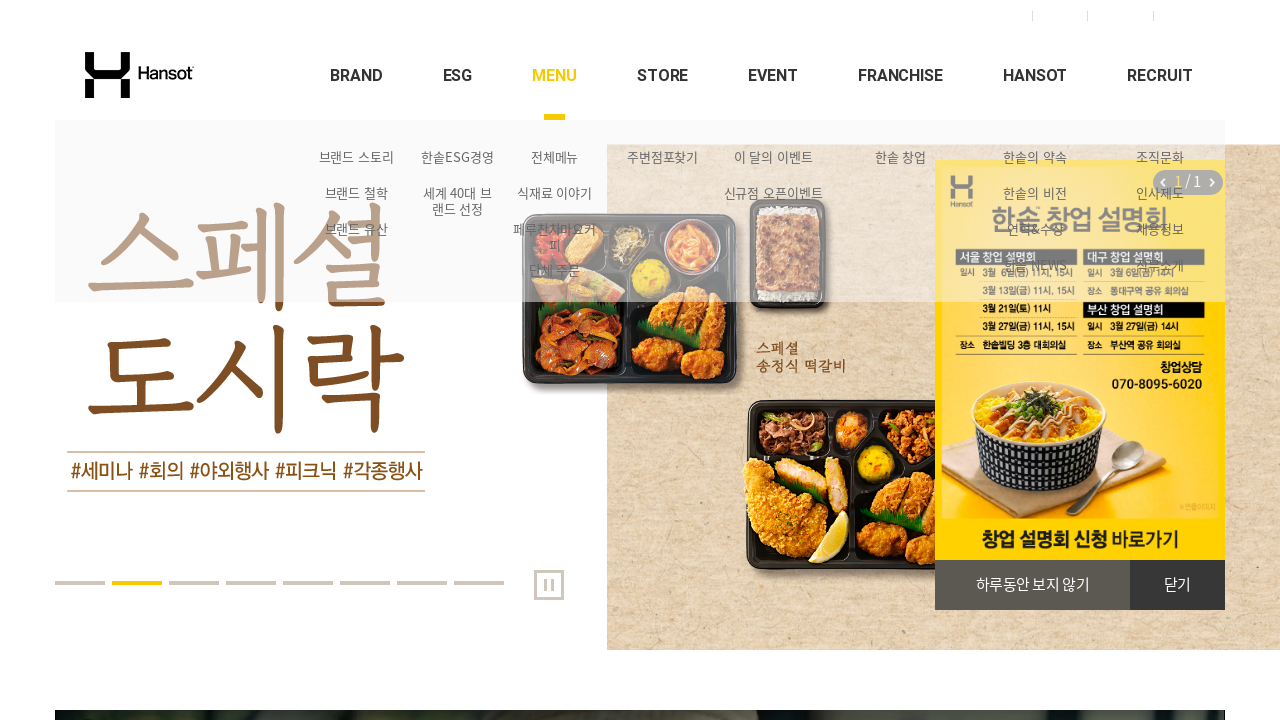

Clicked on 'All Menu' submenu option at (555, 158) on xpath=//*[@id="gnb"]/div[2]/ul/li[3]/div/ul/li[1]/a
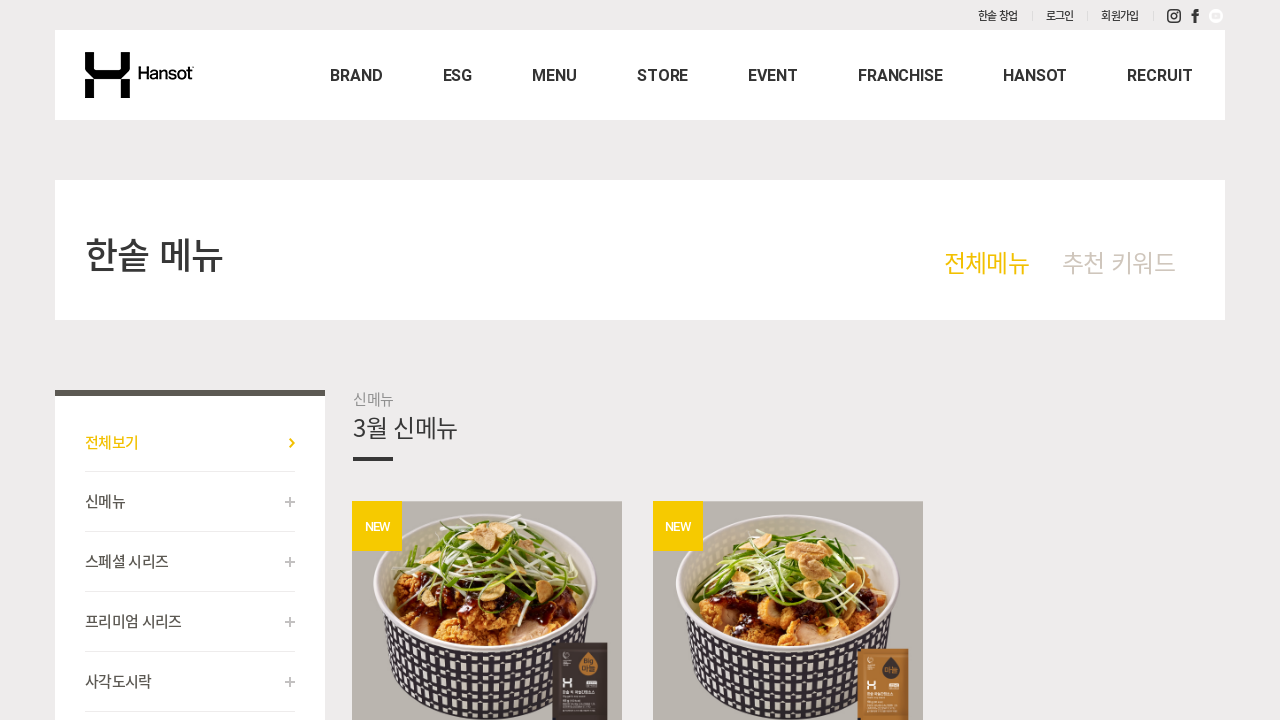

Page loaded and network idle
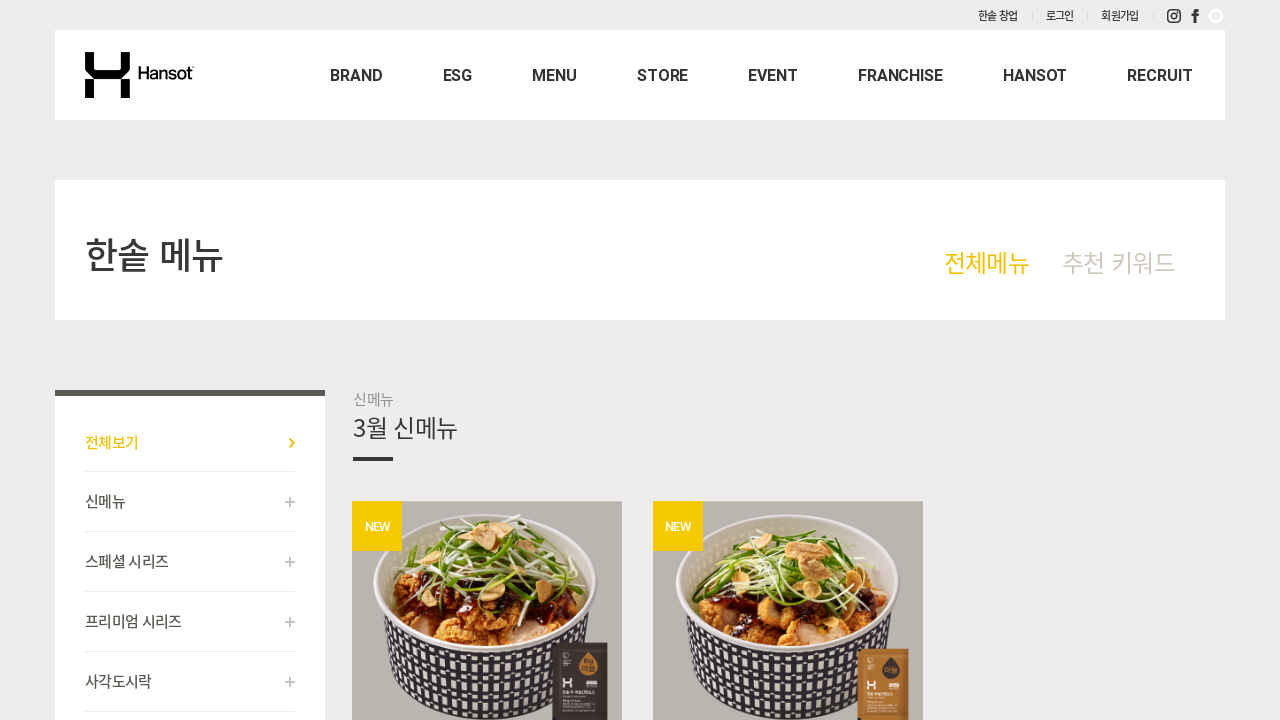

Clicked 'Load More' button at (788, 361) on #btn_more > span > a
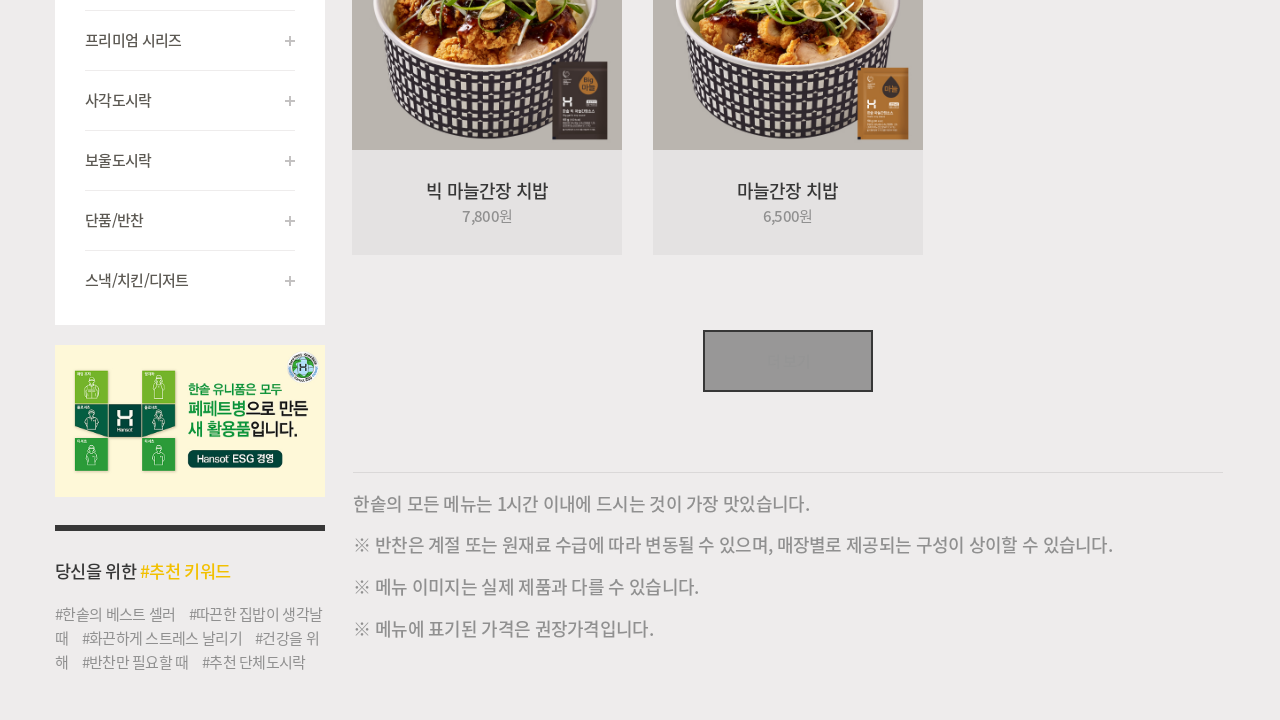

Waited 1 second for content to load
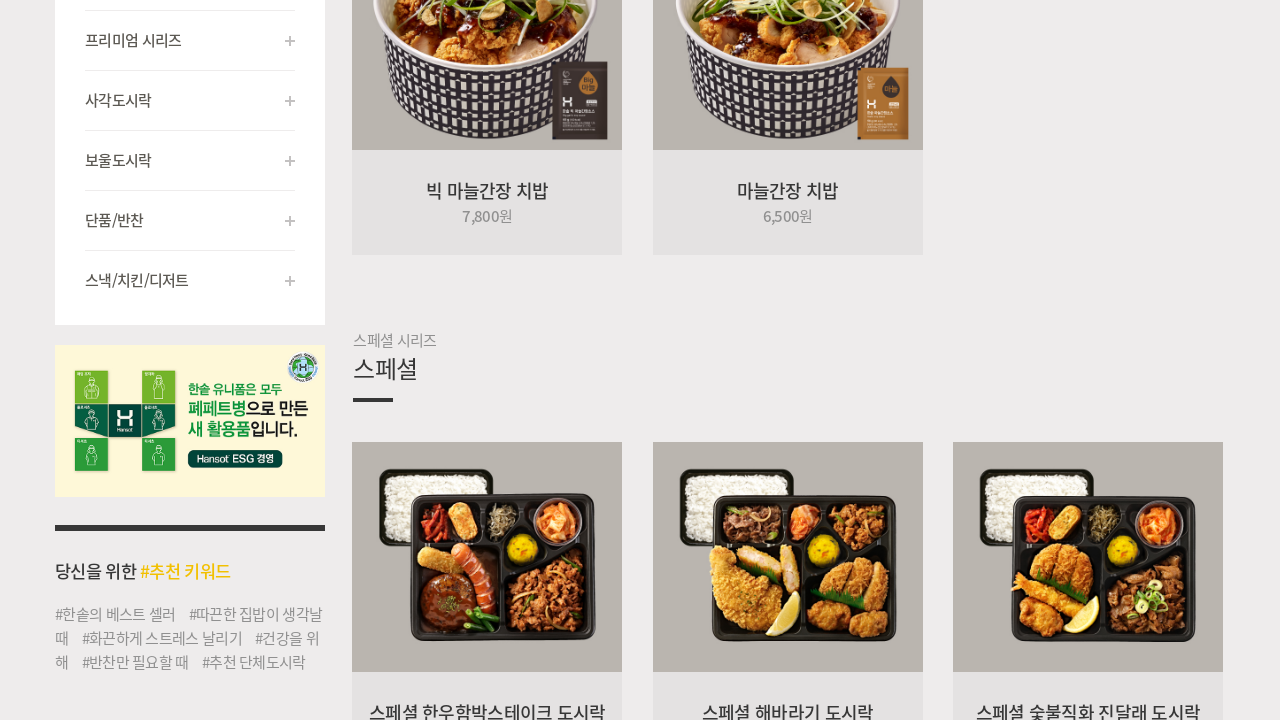

Clicked 'Load More' button at (788, 361) on #btn_more > span > a
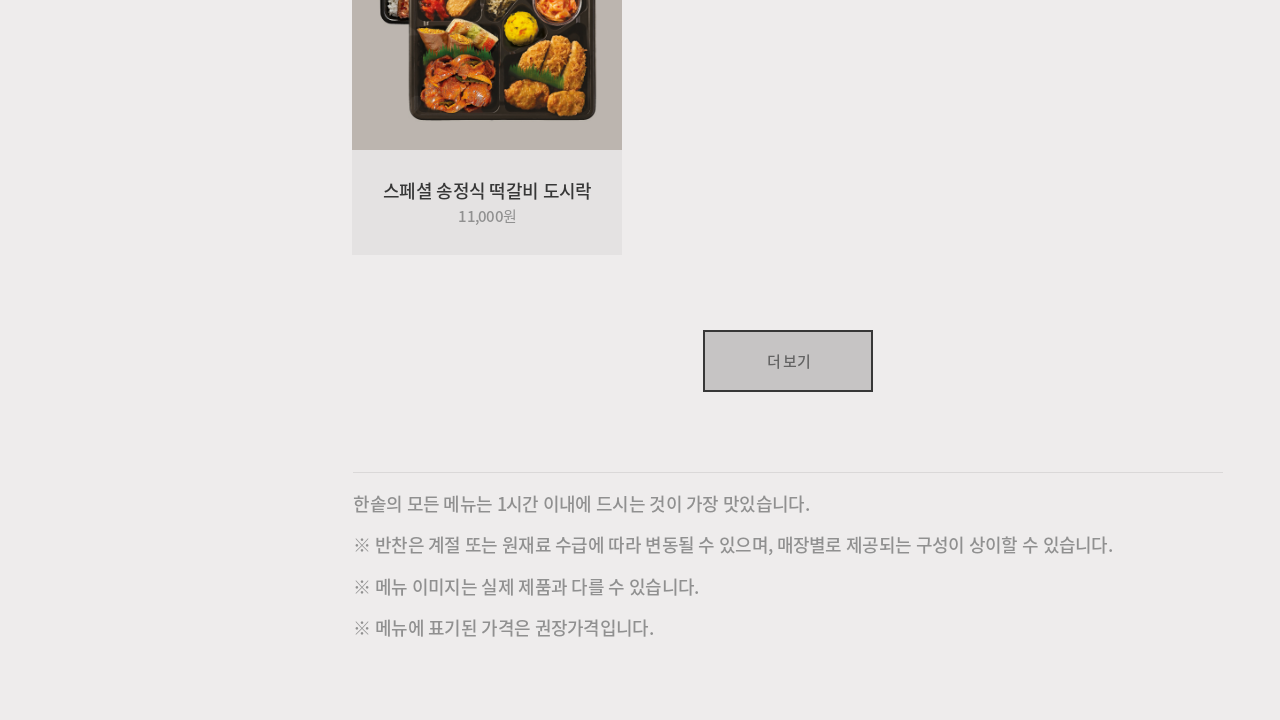

Waited 1 second for content to load
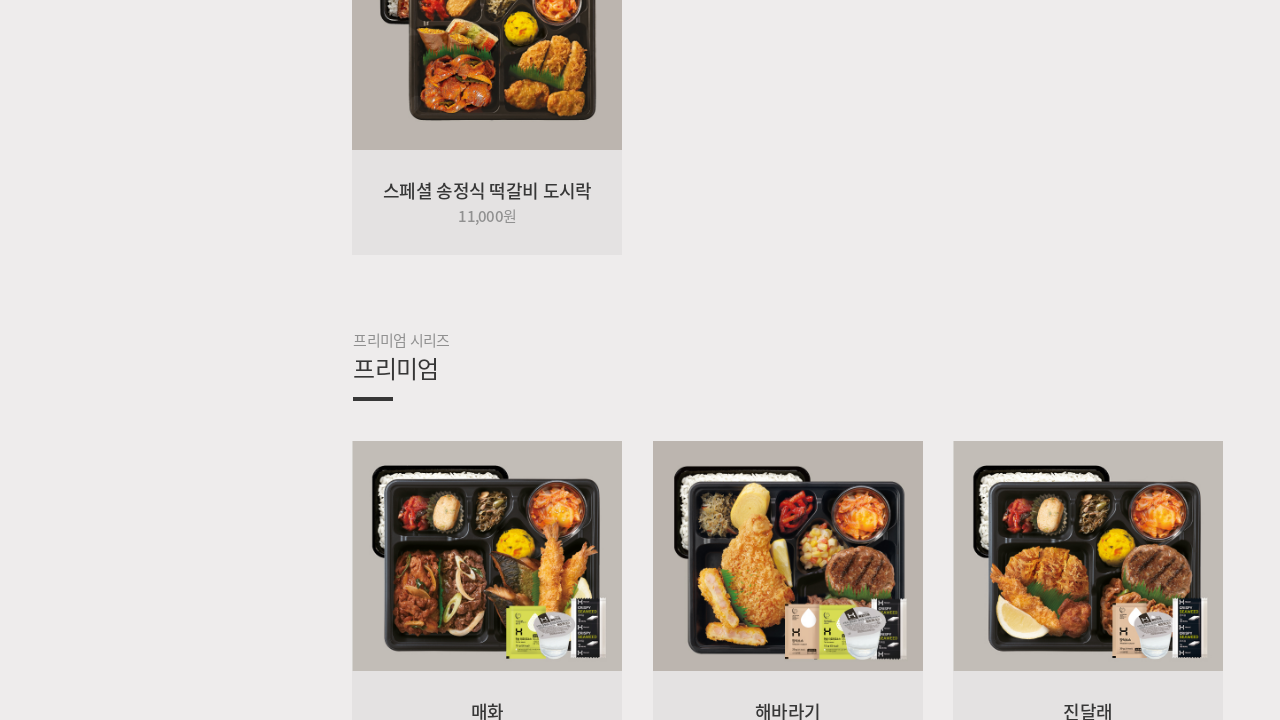

Clicked 'Load More' button at (788, 360) on #btn_more > span > a
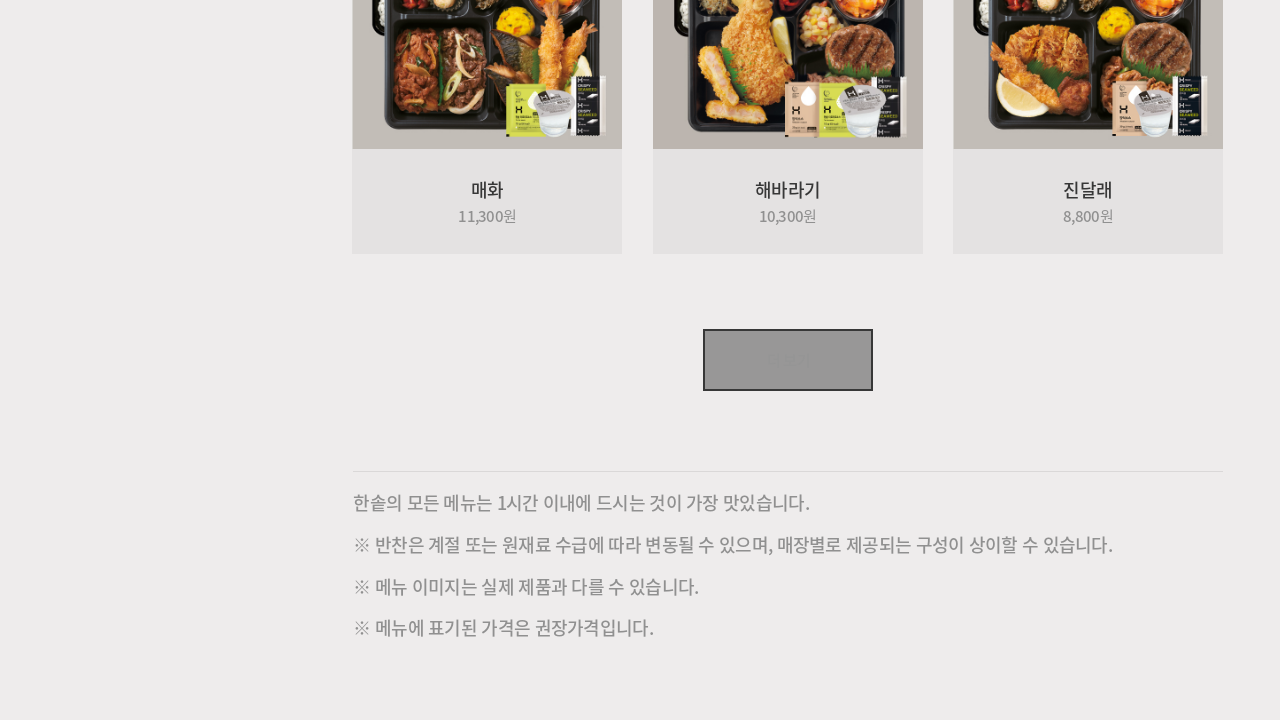

Waited 1 second for content to load
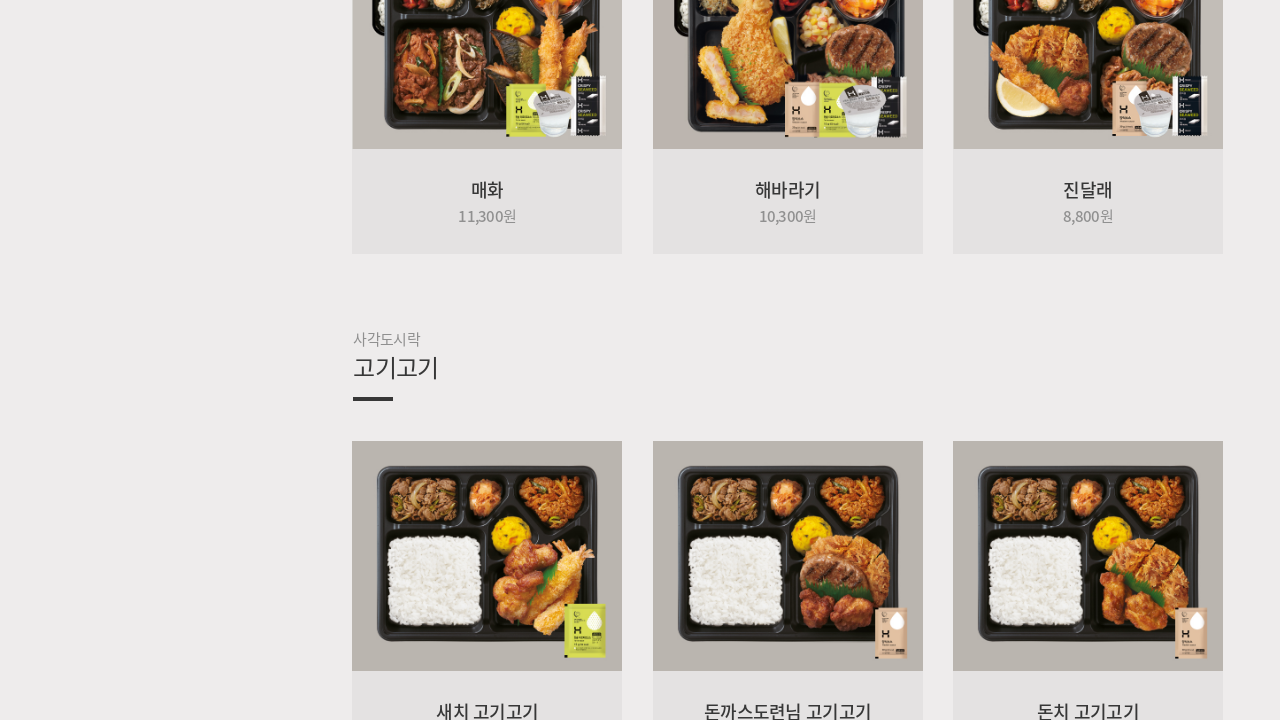

Clicked 'Load More' button at (788, 361) on #btn_more > span > a
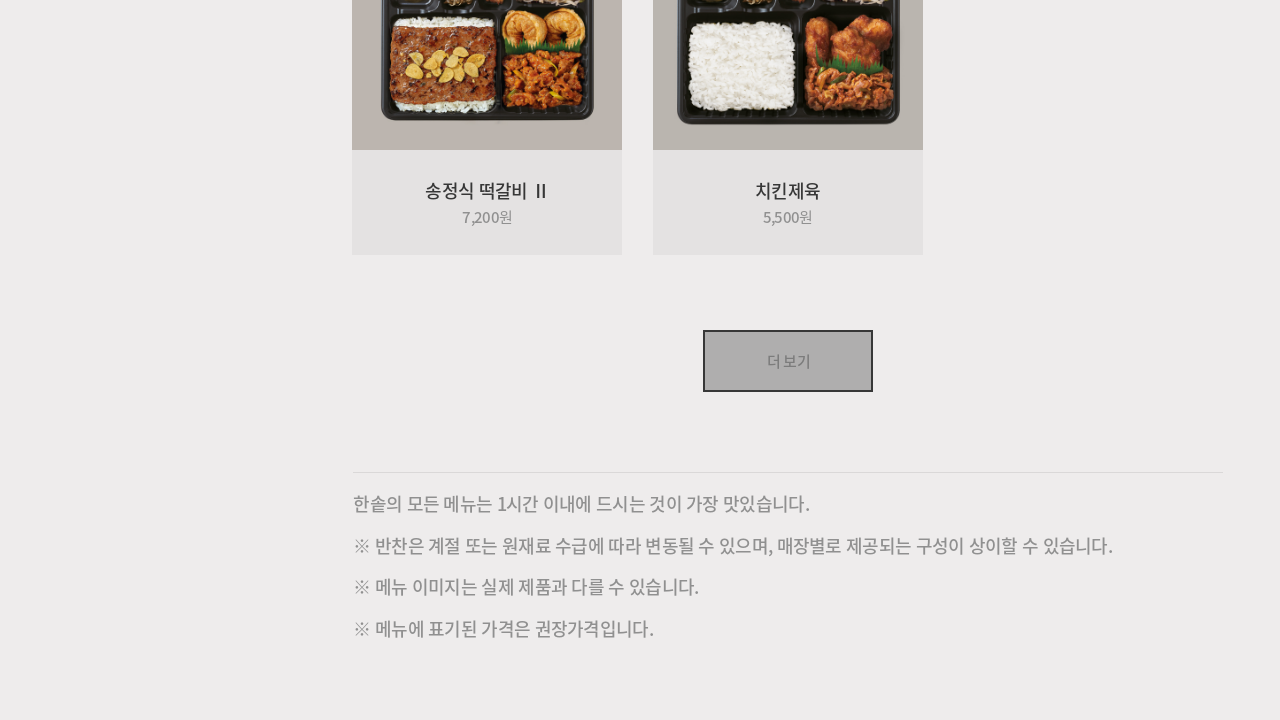

Waited 1 second for content to load
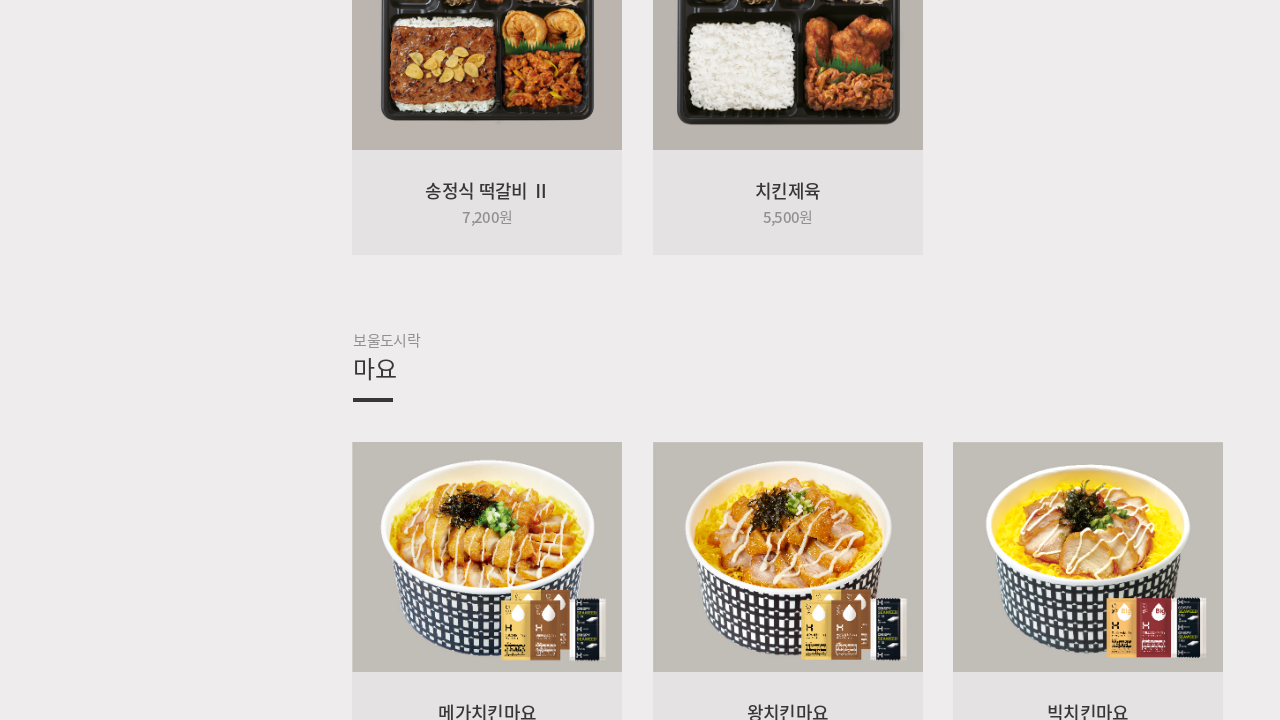

Clicked 'Load More' button at (788, 361) on #btn_more > span > a
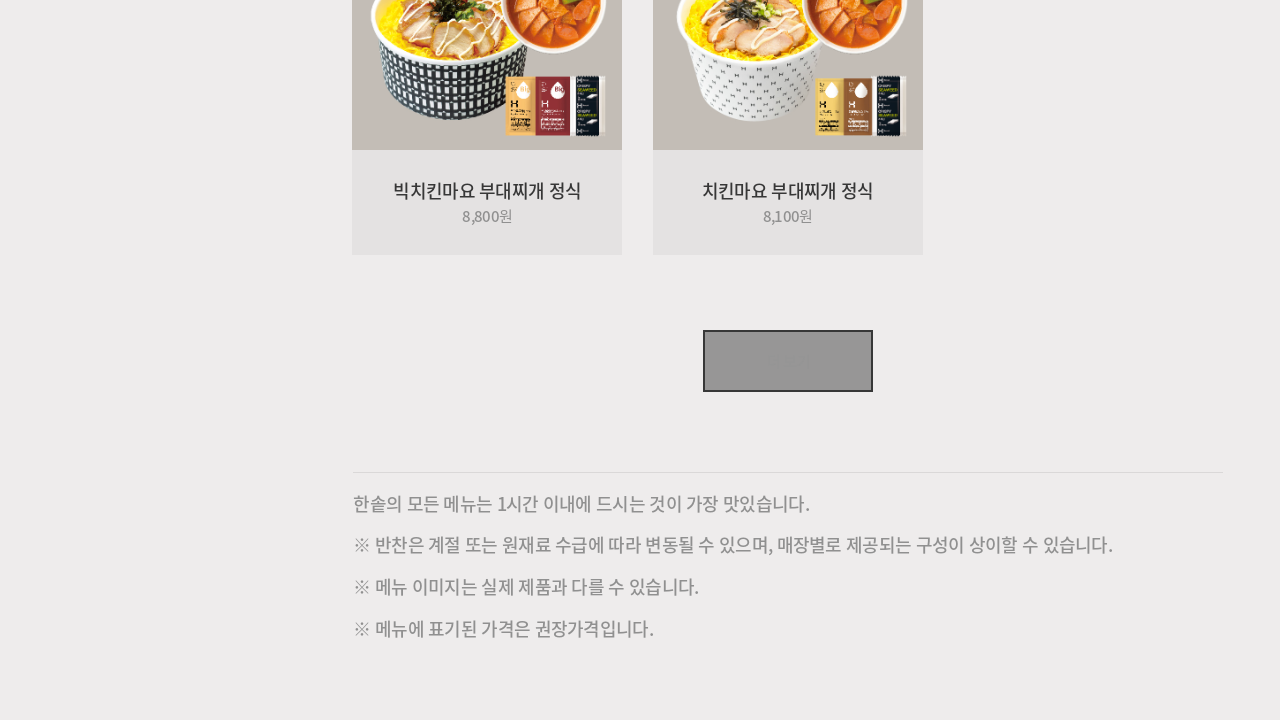

Waited 1 second for content to load
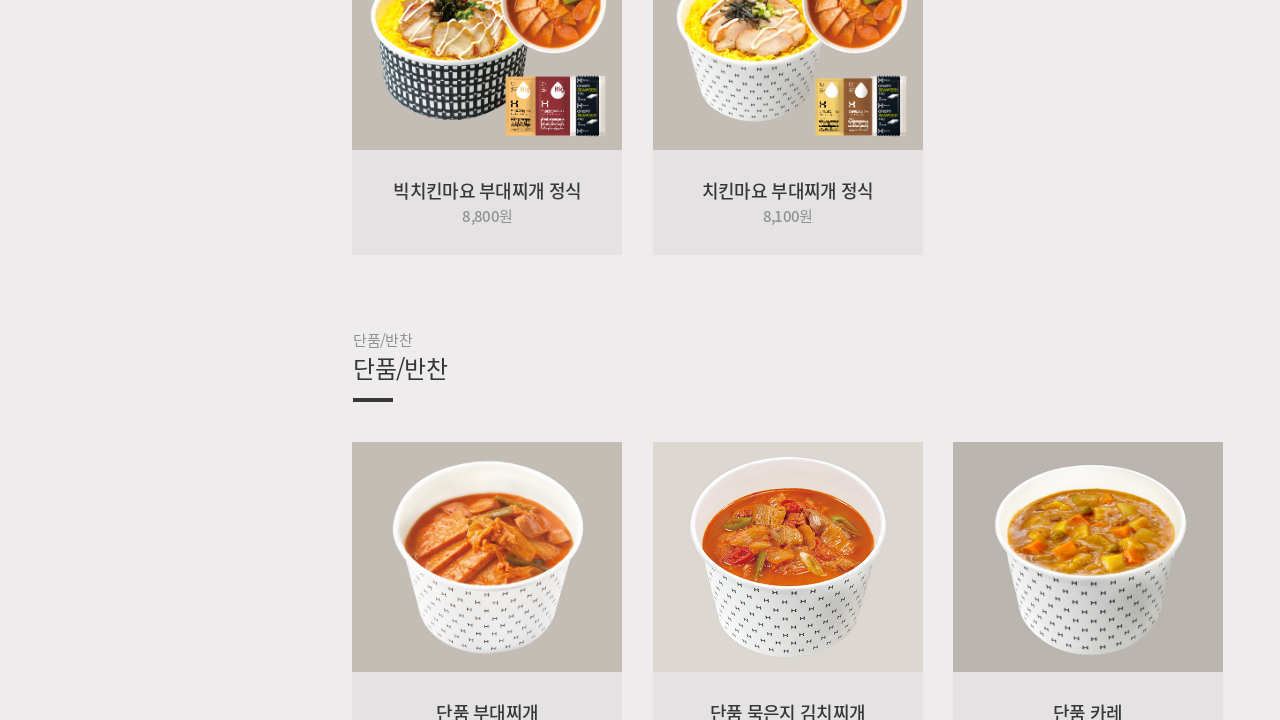

Clicked 'Load More' button at (788, 360) on #btn_more > span > a
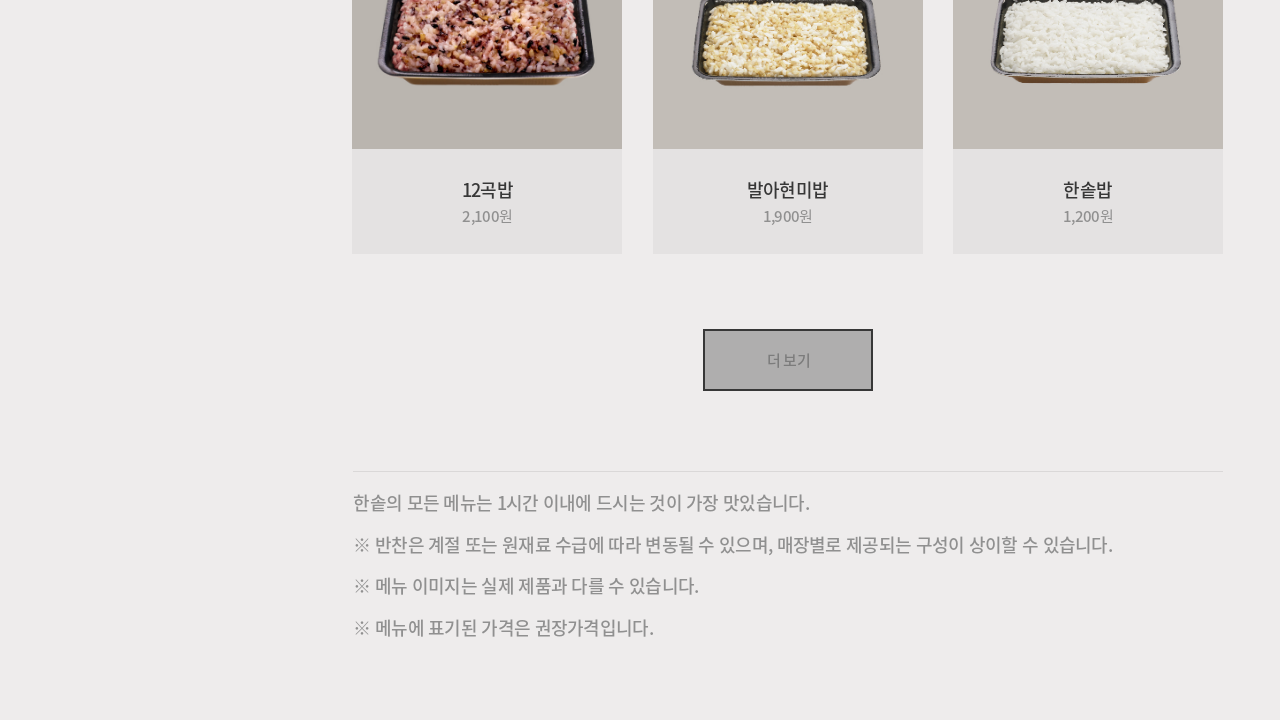

Waited 1 second for content to load
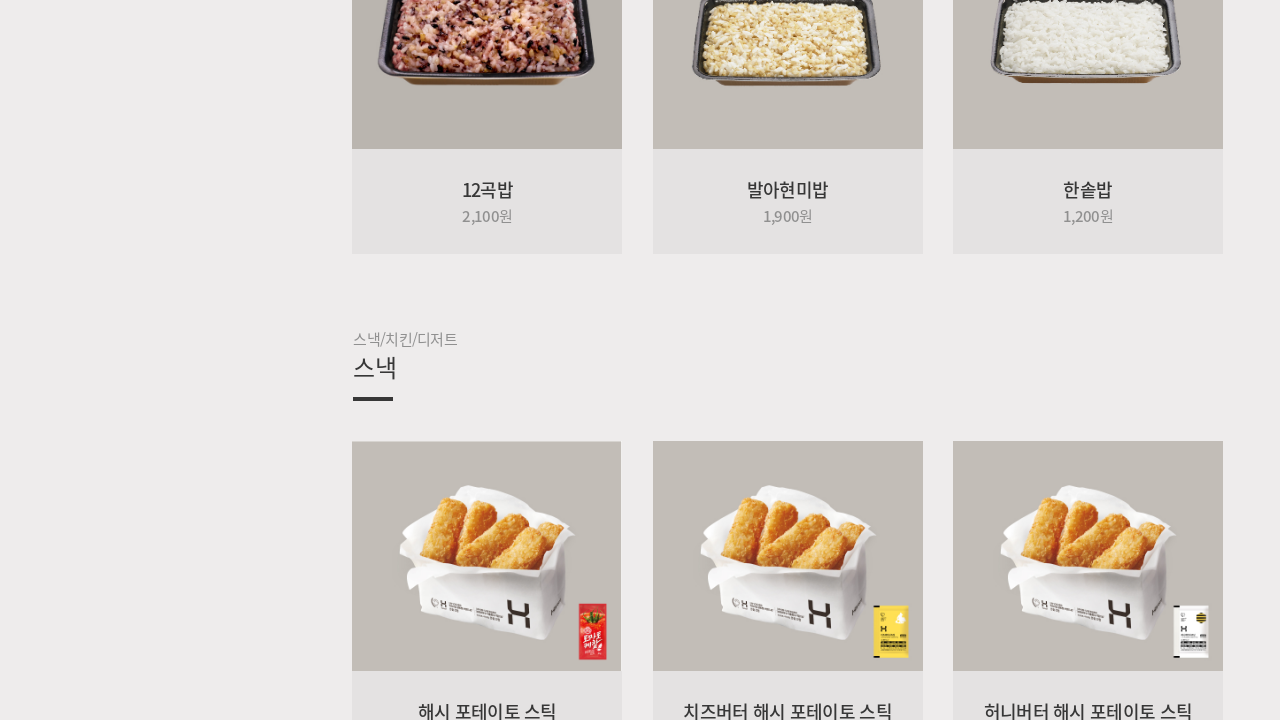

Menu item titles loaded
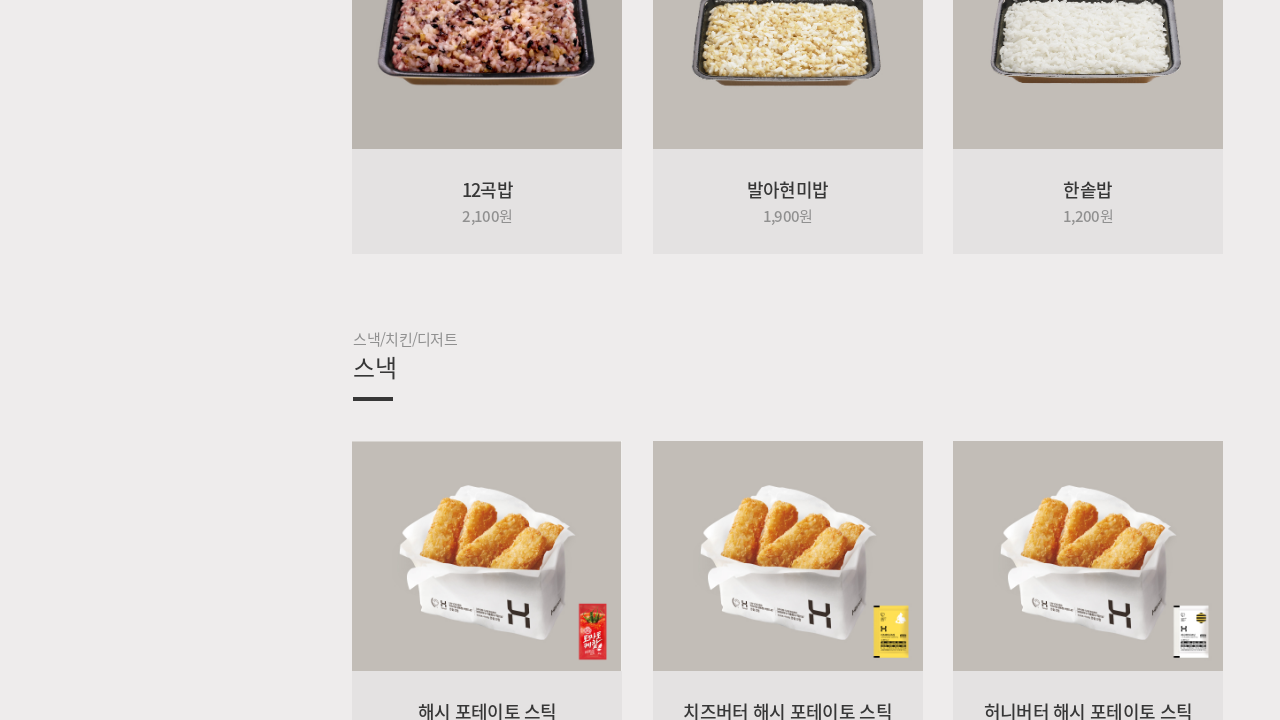

Menu item prices loaded
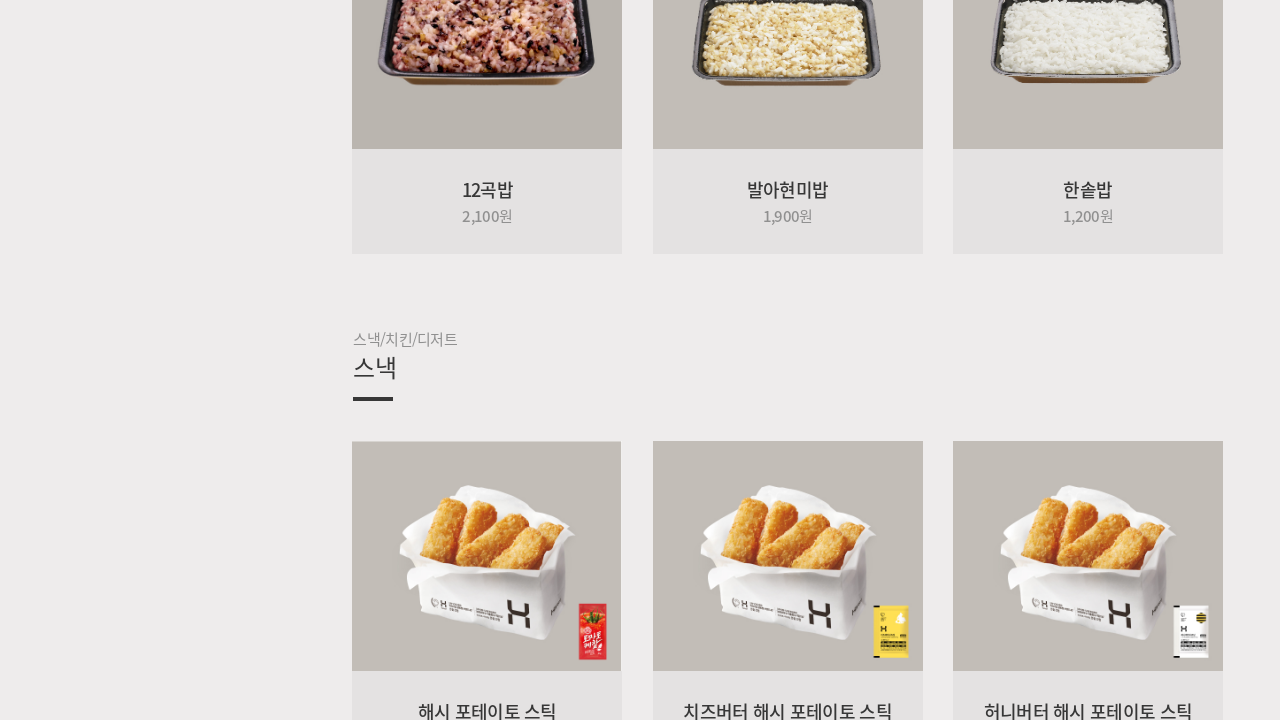

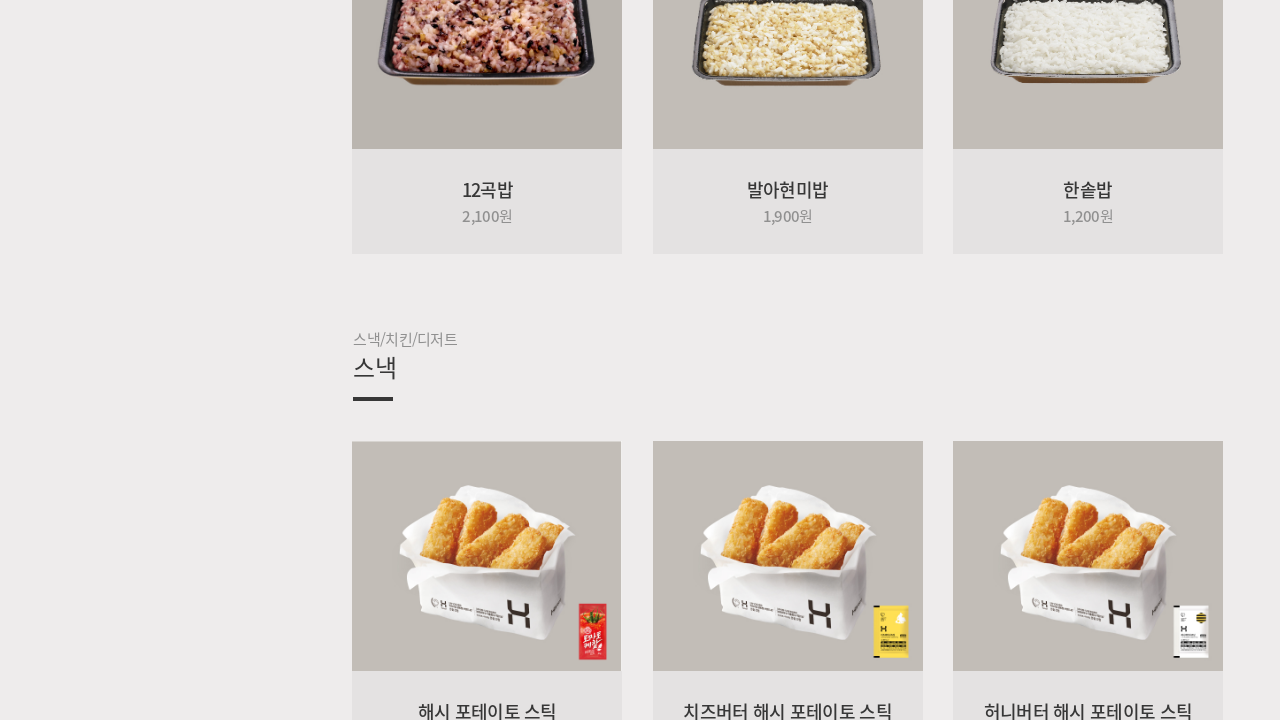